Tests adding a product to cart by navigating to the product details page for "Blue Top", verifying the product name, and clicking to view the cart.

Starting URL: https://automationexercise.com/

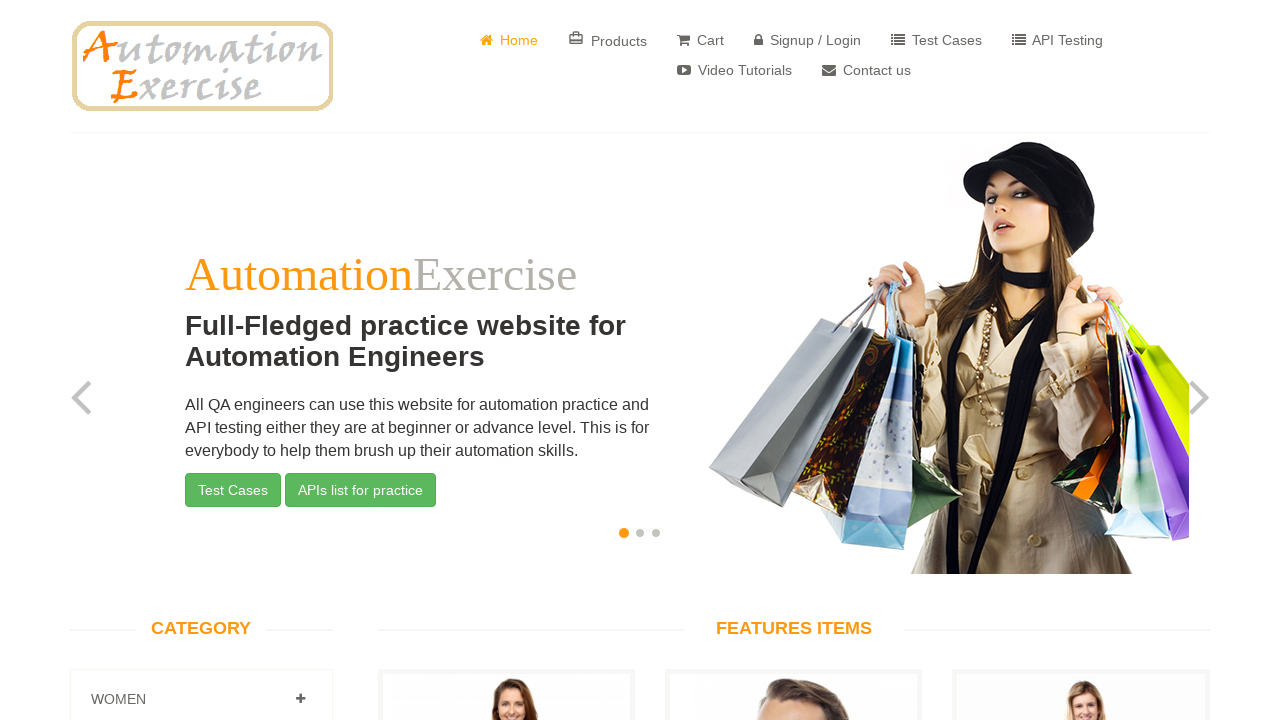

Clicked on 'Blue Top' product to view details at (506, 361) on xpath=//div[@class='productinfo text-center']//p[.='Blue Top']/../../../div[@cla
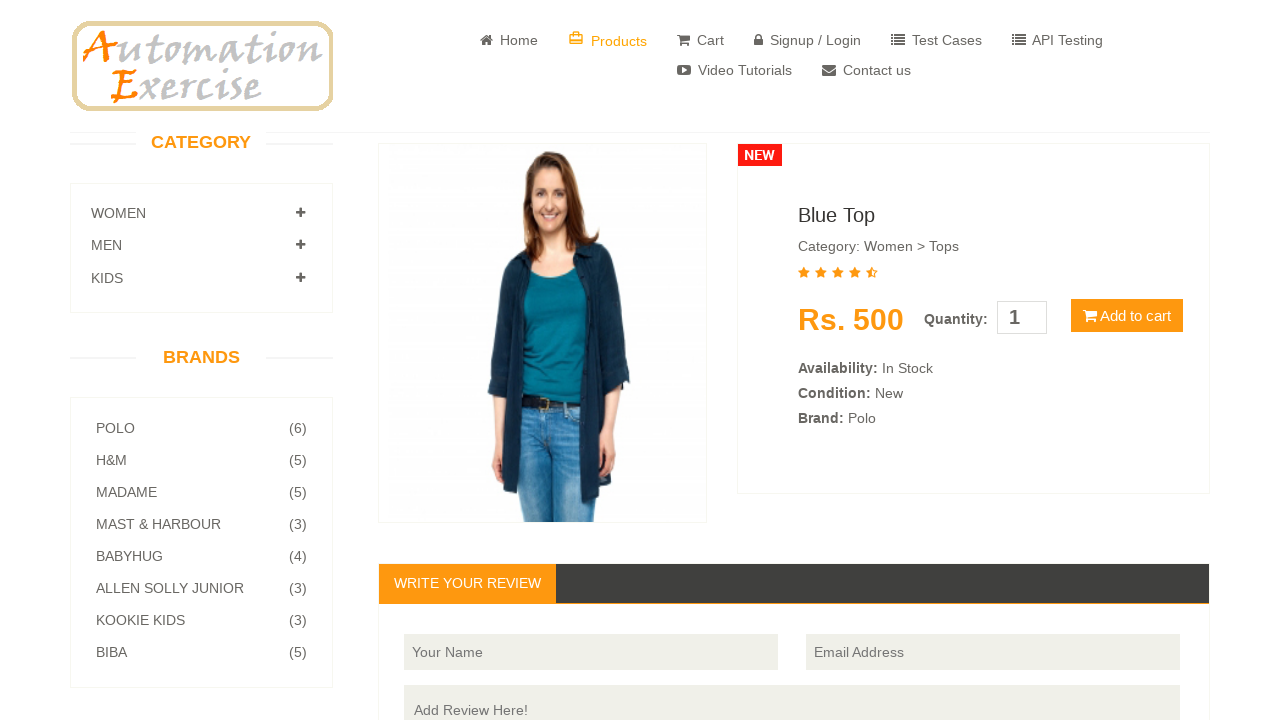

Retrieved product name from product details page
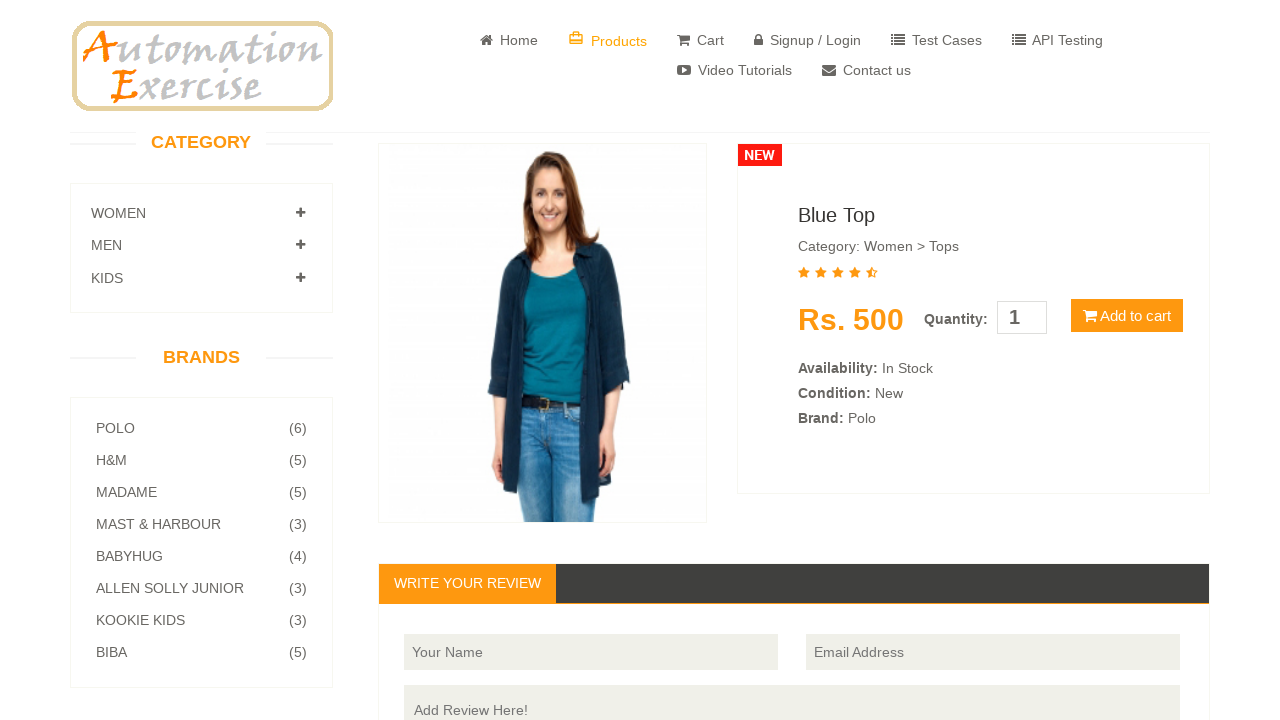

Verified product name is 'Blue Top'
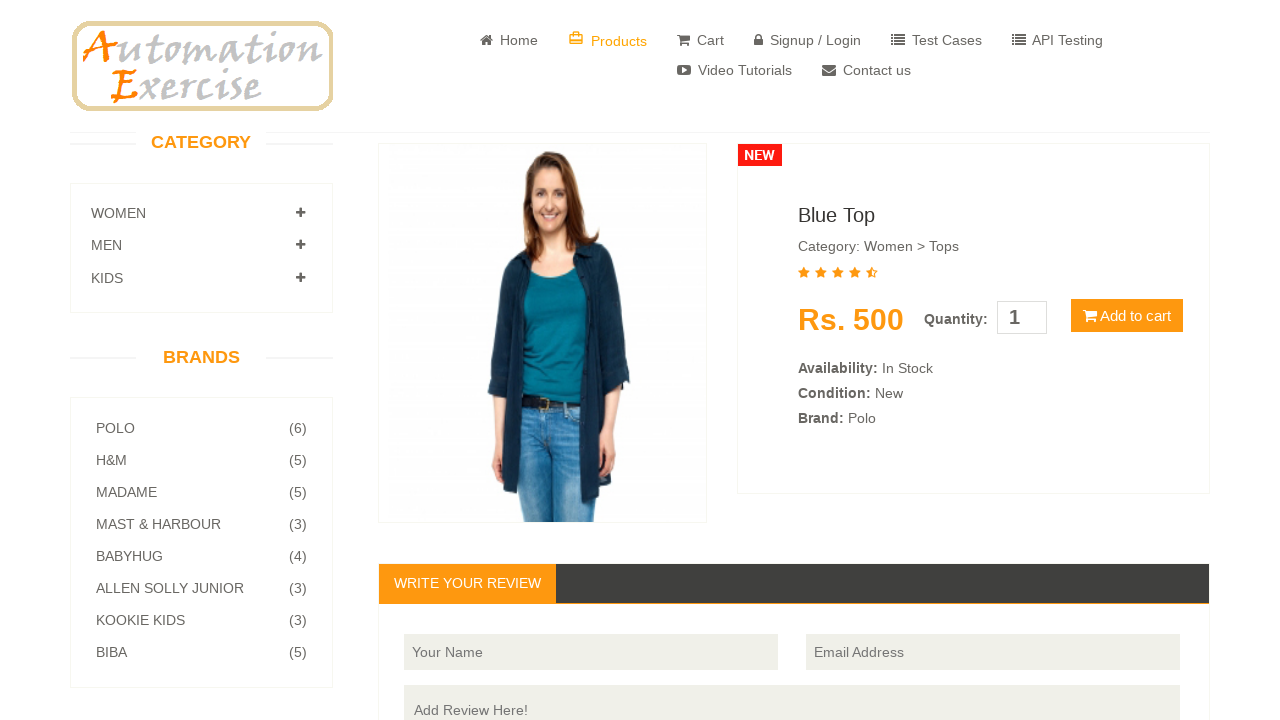

Clicked 'Add to cart' button at (1127, 316) on xpath=//div[@class= 'product-information']//button
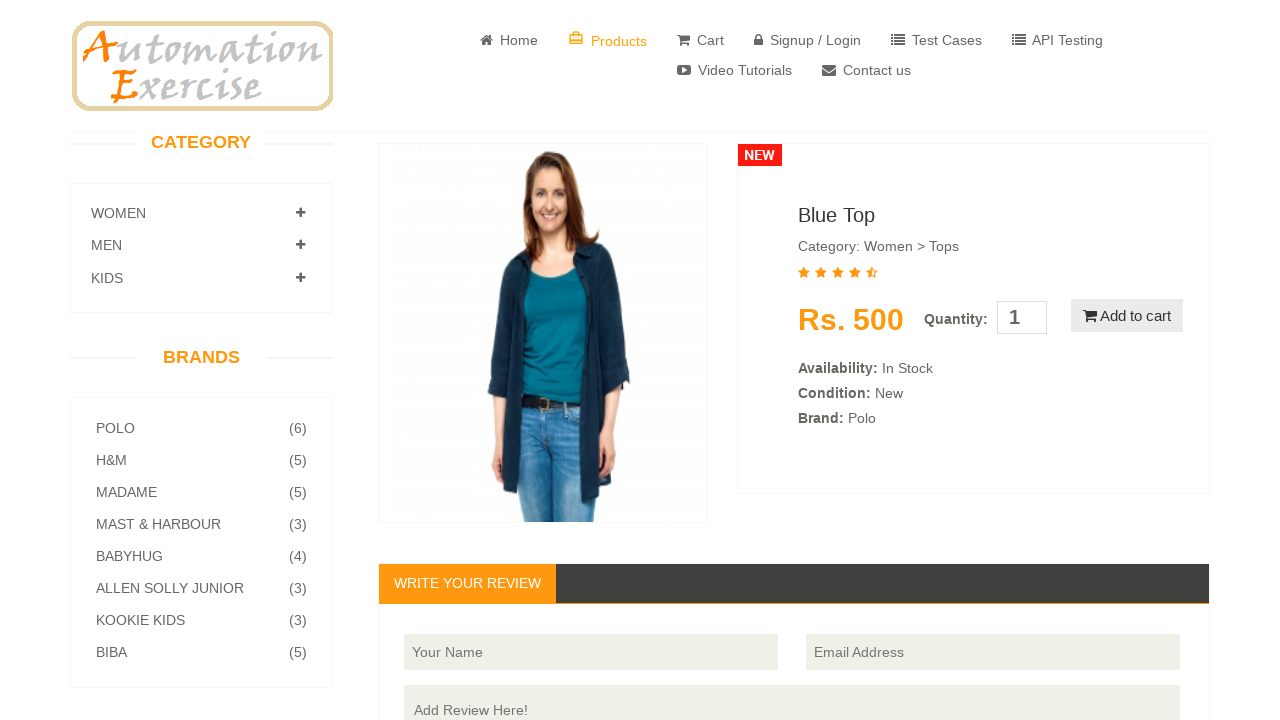

Clicked 'View Cart' link in modal at (640, 242) on xpath=//div[@class='modal-content']//u
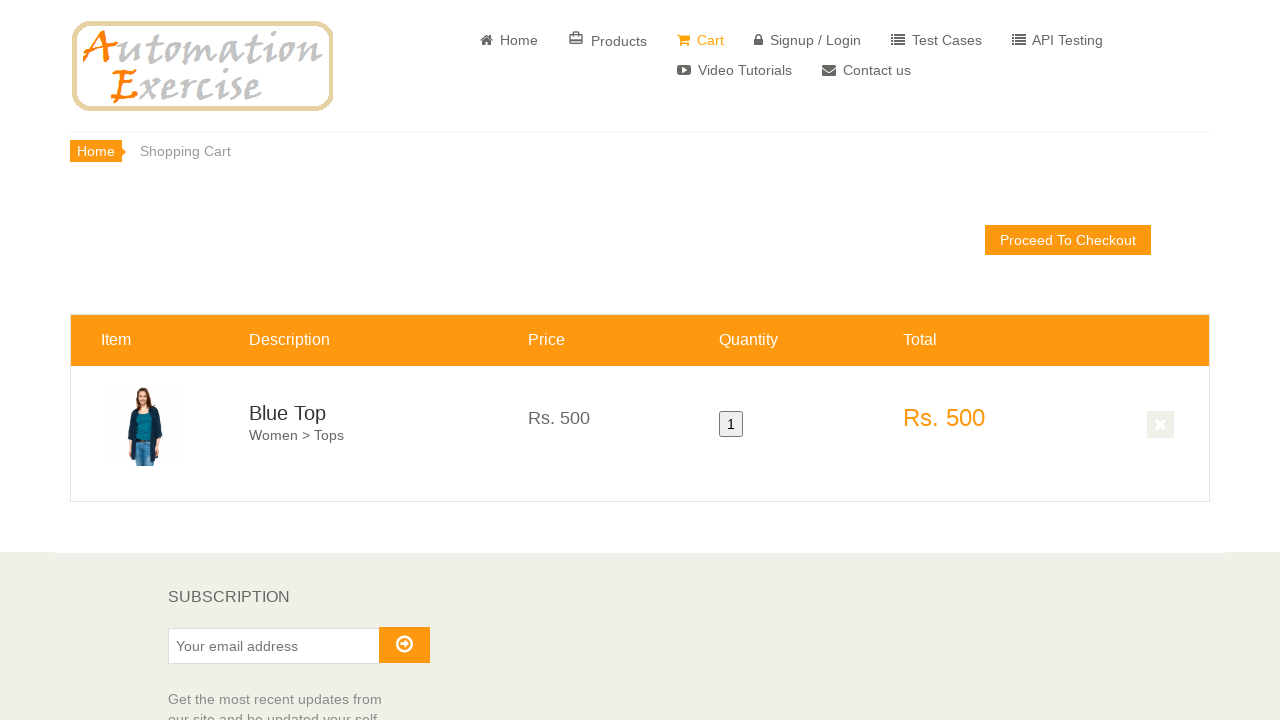

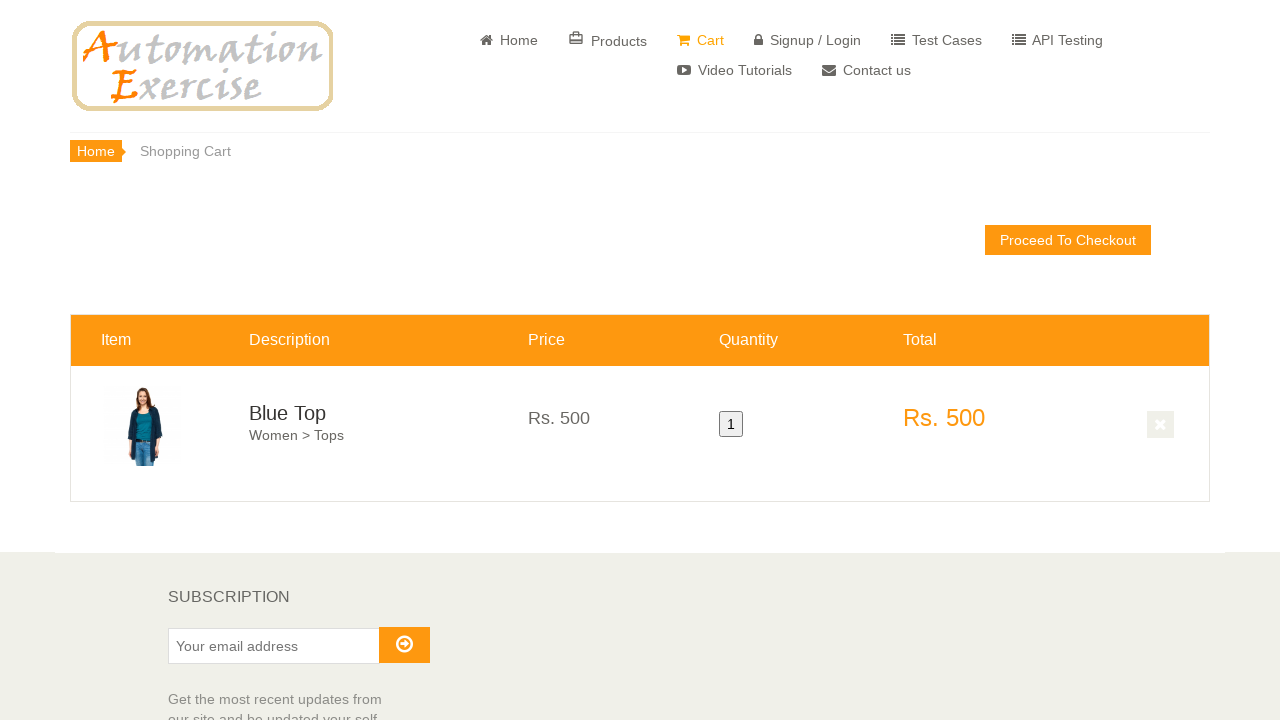